Tests file download functionality by clicking on a download link and verifying the download completes

Starting URL: https://testcenter.techproeducation.com/index.php?page=file-download

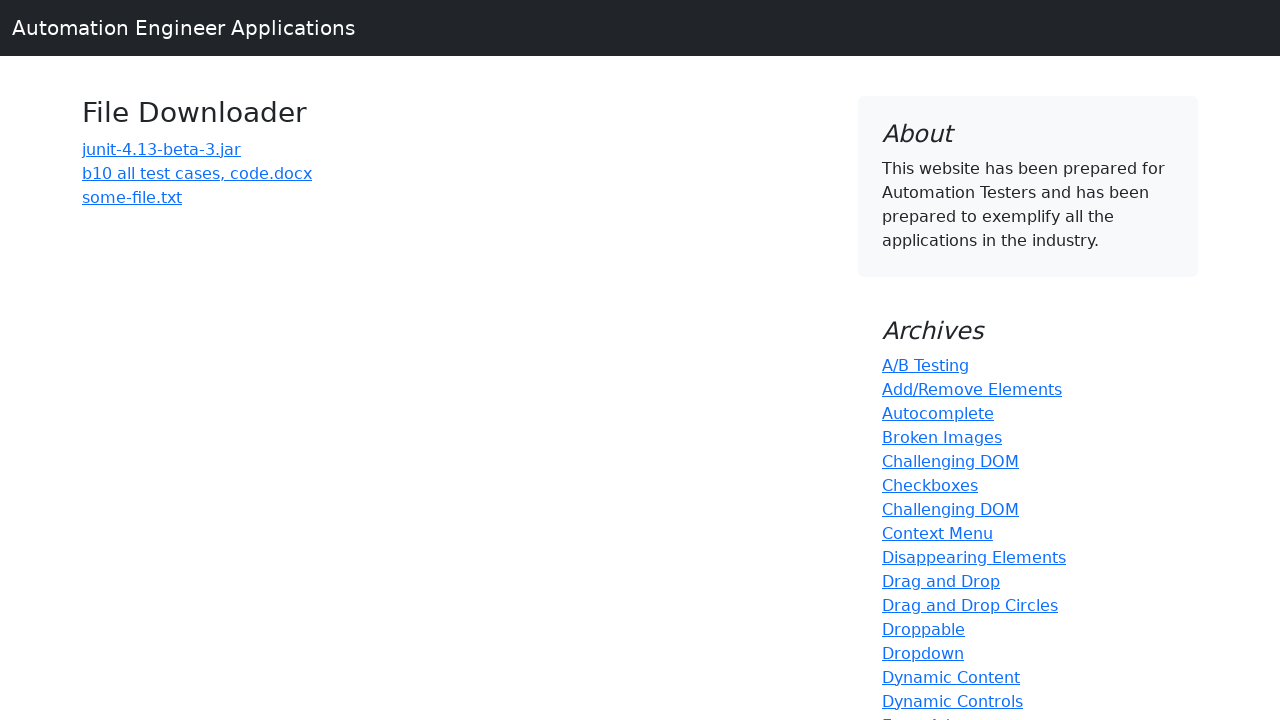

Clicked on 'b10 all test cases, code.docx' download link at (197, 173) on a:text('b10 all test cases, code.docx')
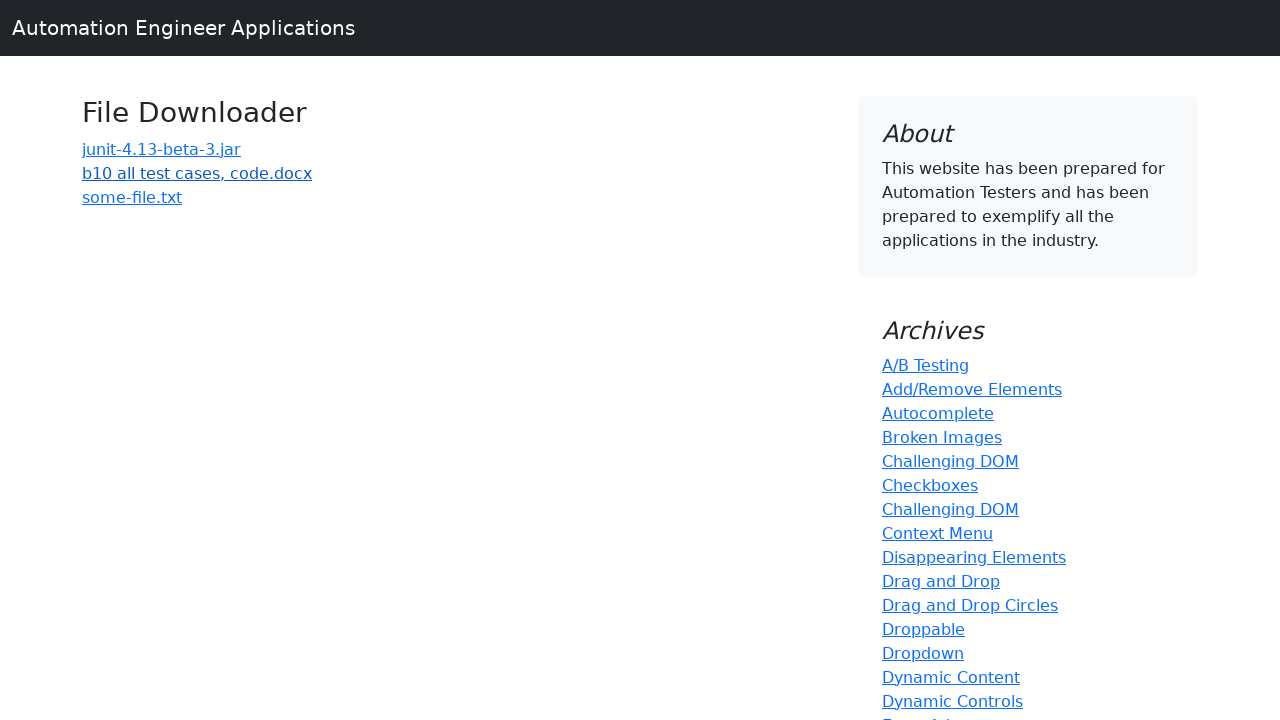

Clicked download link and began waiting for download event at (197, 173) on a:text('b10 all test cases, code.docx')
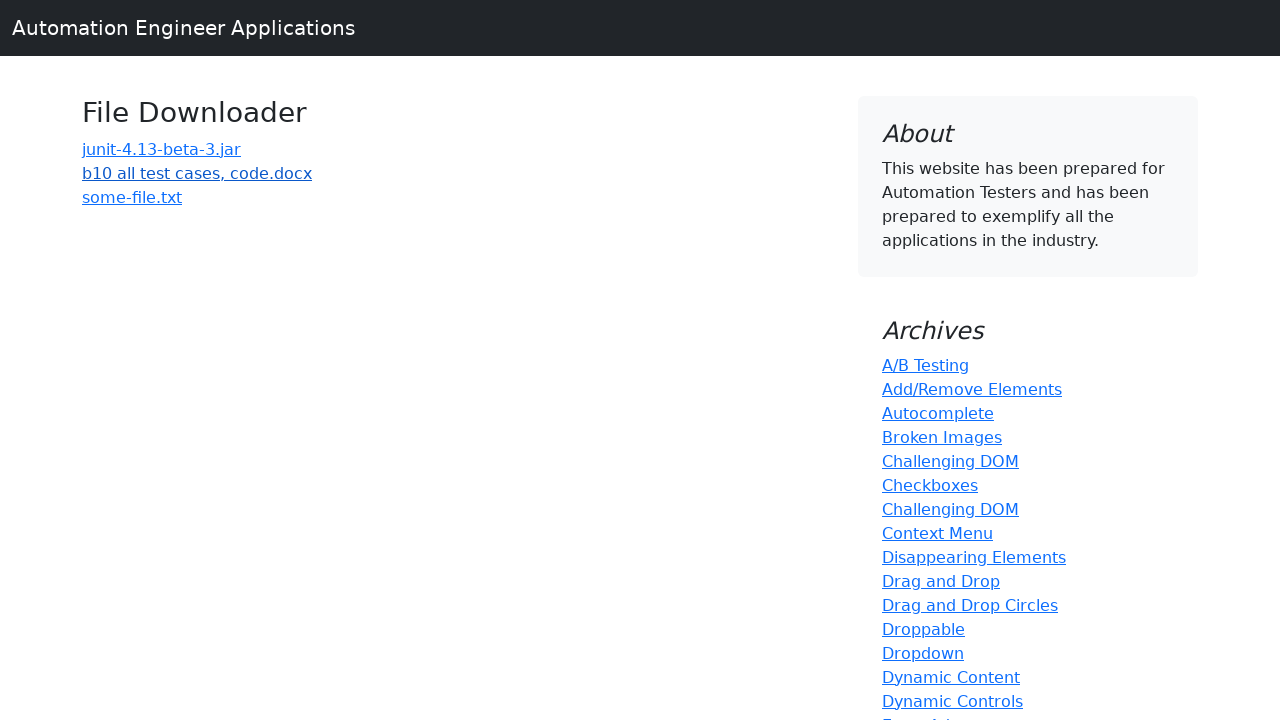

Download completed successfully
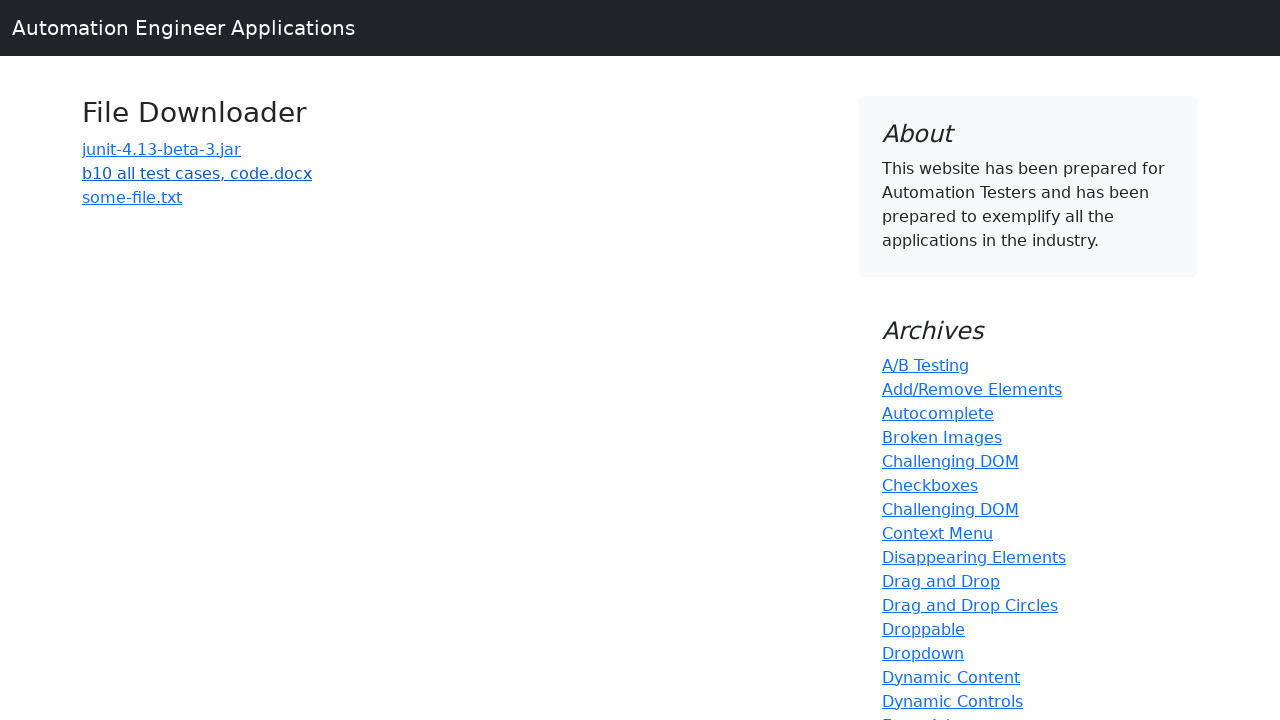

Waited 2 seconds to ensure download completes
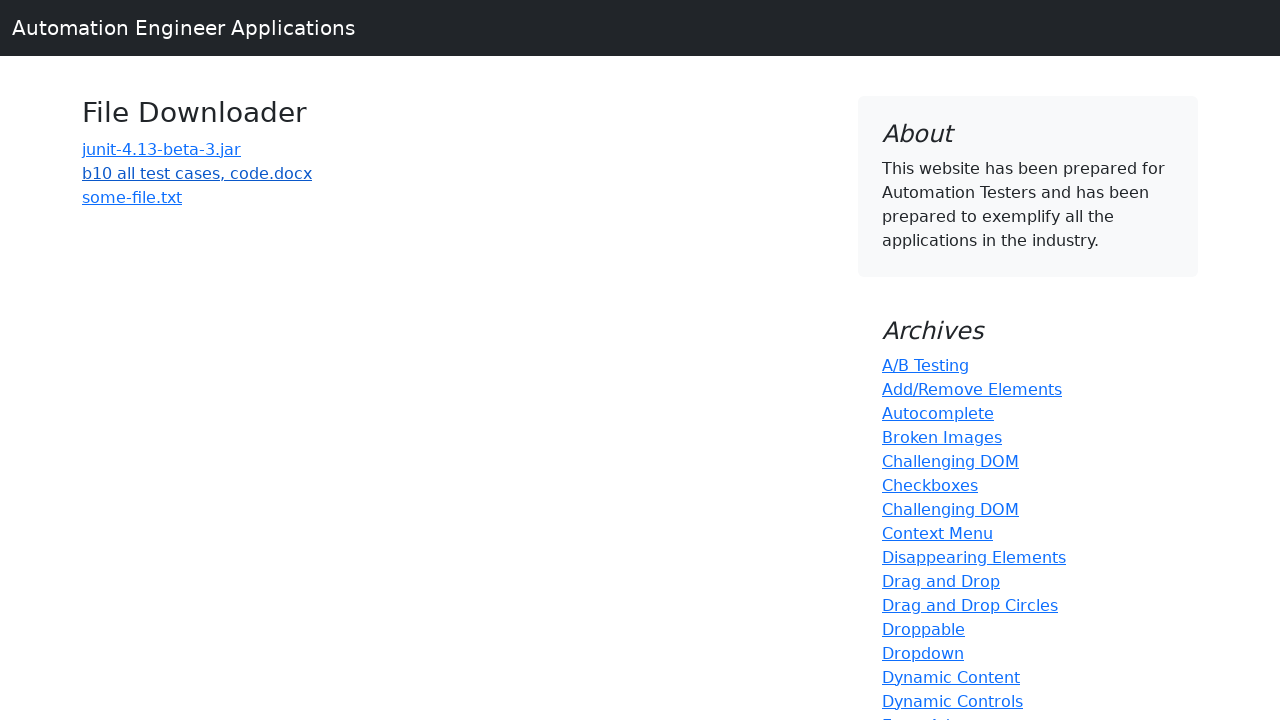

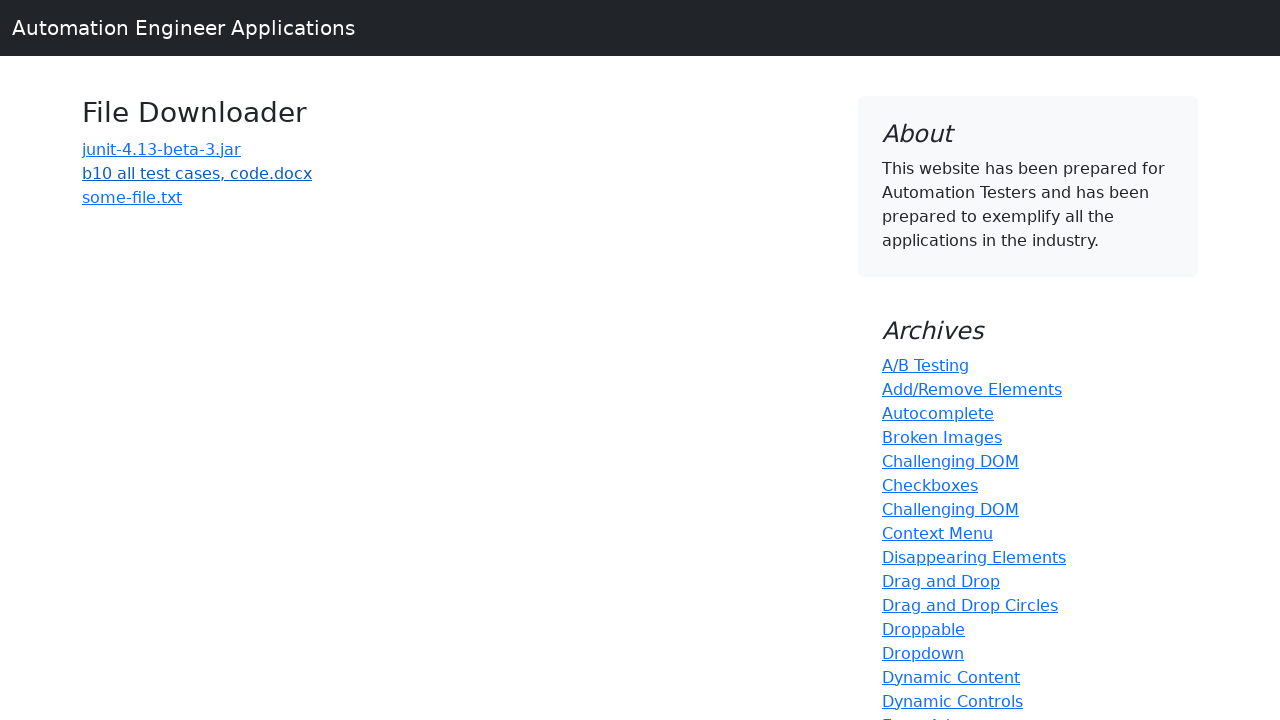